Tests checkbox interaction by clicking a favorite food option and verifying it is selected

Starting URL: https://wcaquino.me/selenium/componentes.html

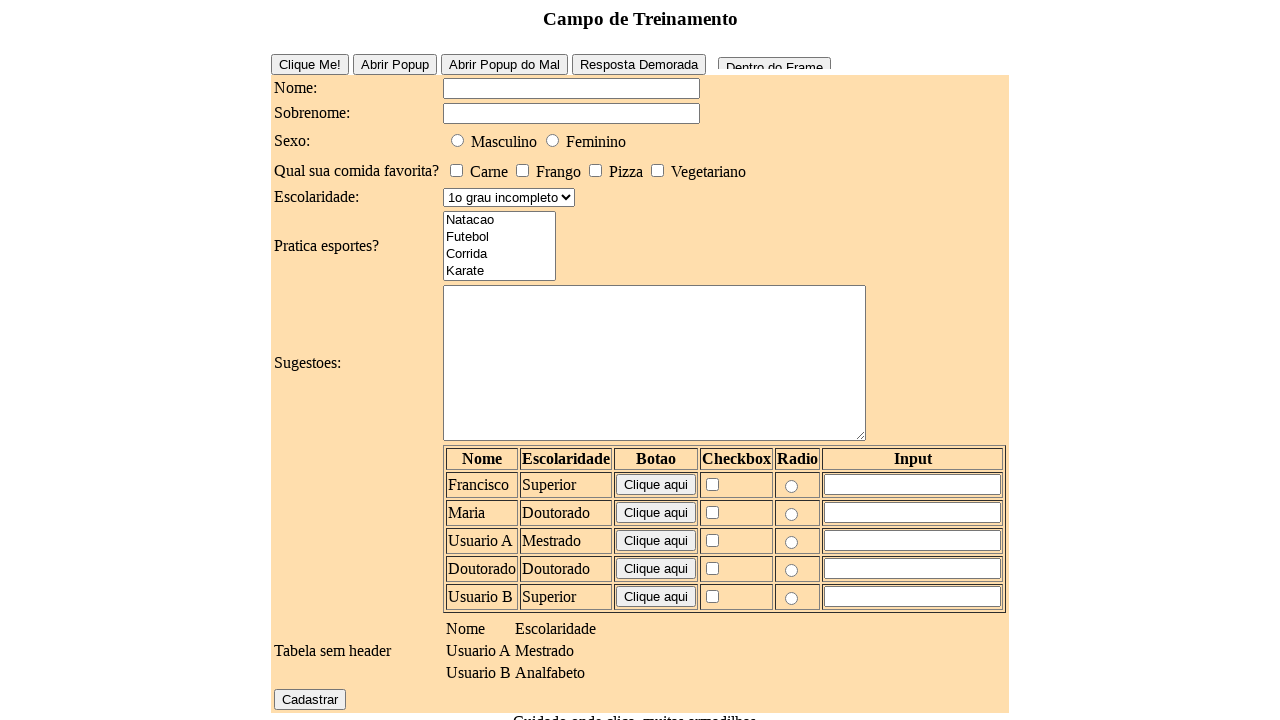

Clicked the first favorite food checkbox option at (456, 170) on #elementosForm\:comidaFavorita\:0
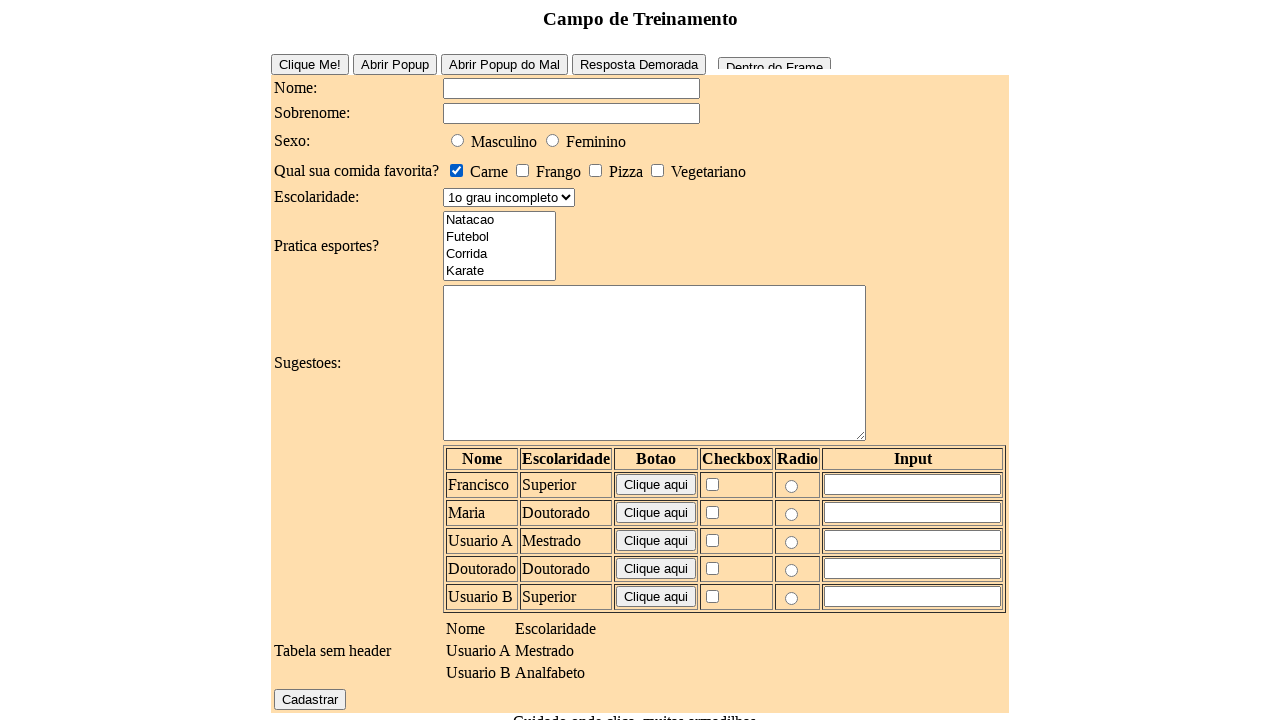

Verified that the favorite food checkbox is selected
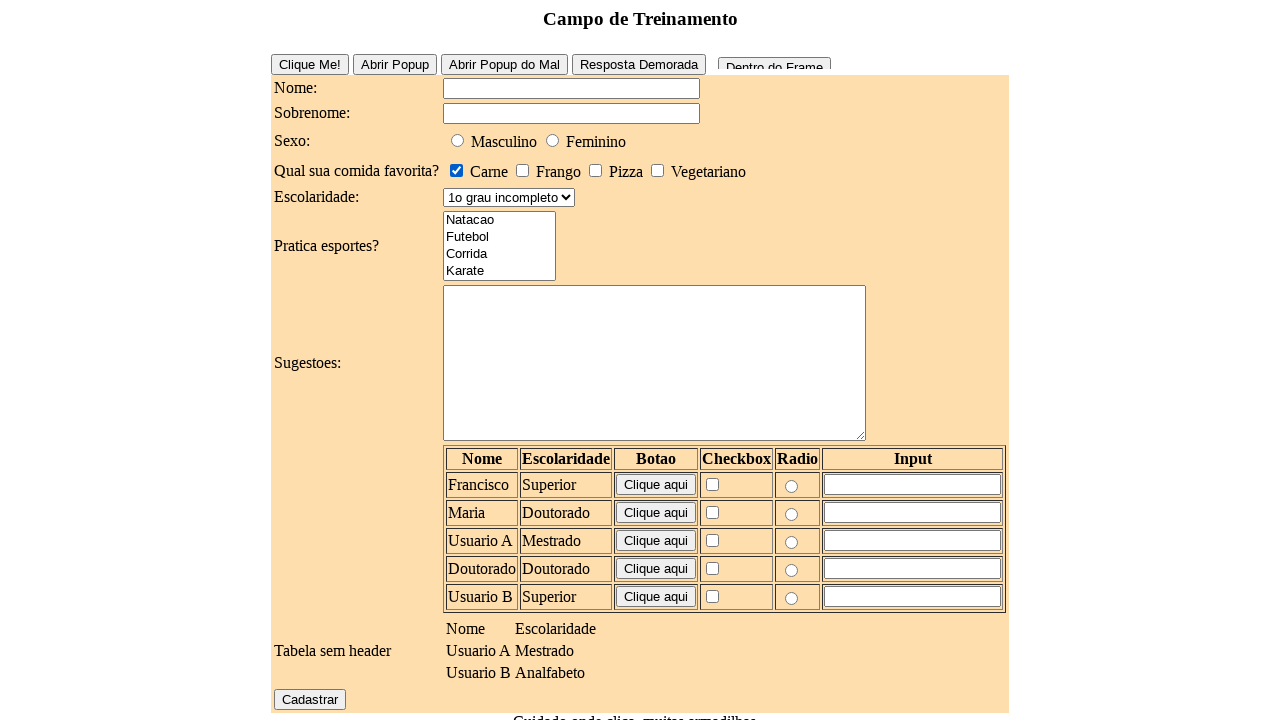

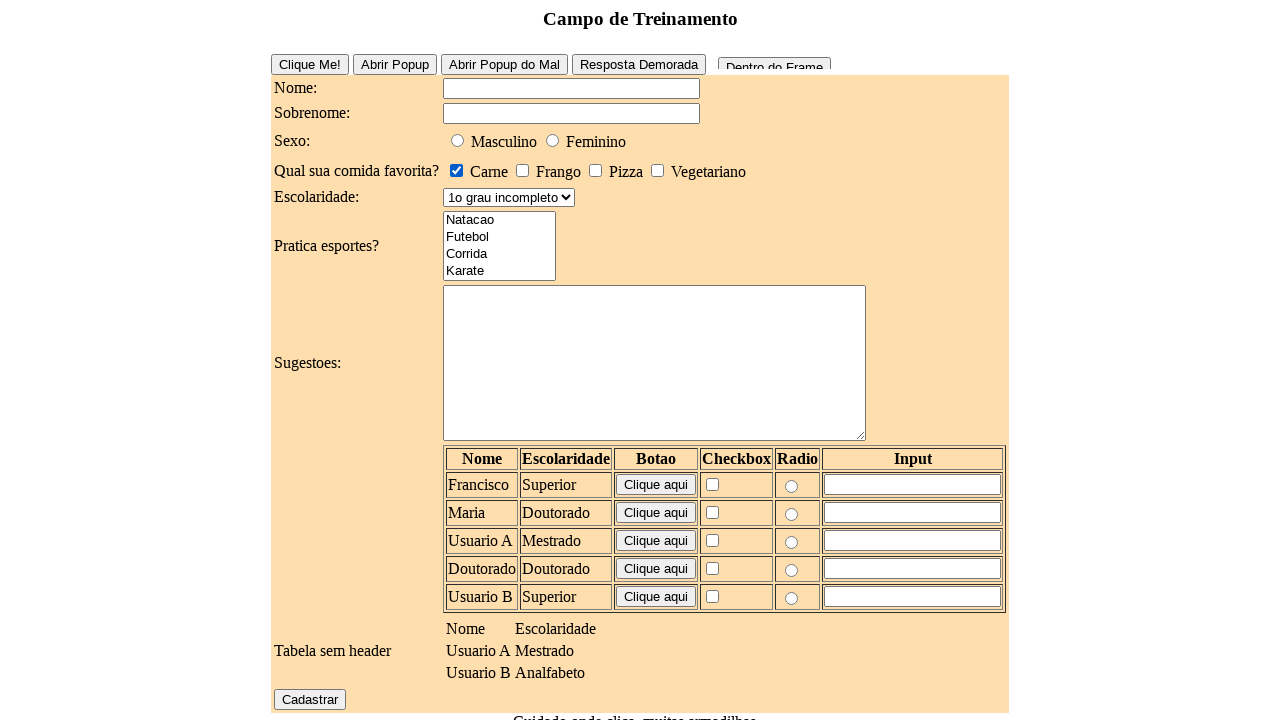